Tests dynamic loading with sufficient implicit wait time by clicking start button and verifying the loaded text

Starting URL: https://automationfc.github.io/dynamic-loading/

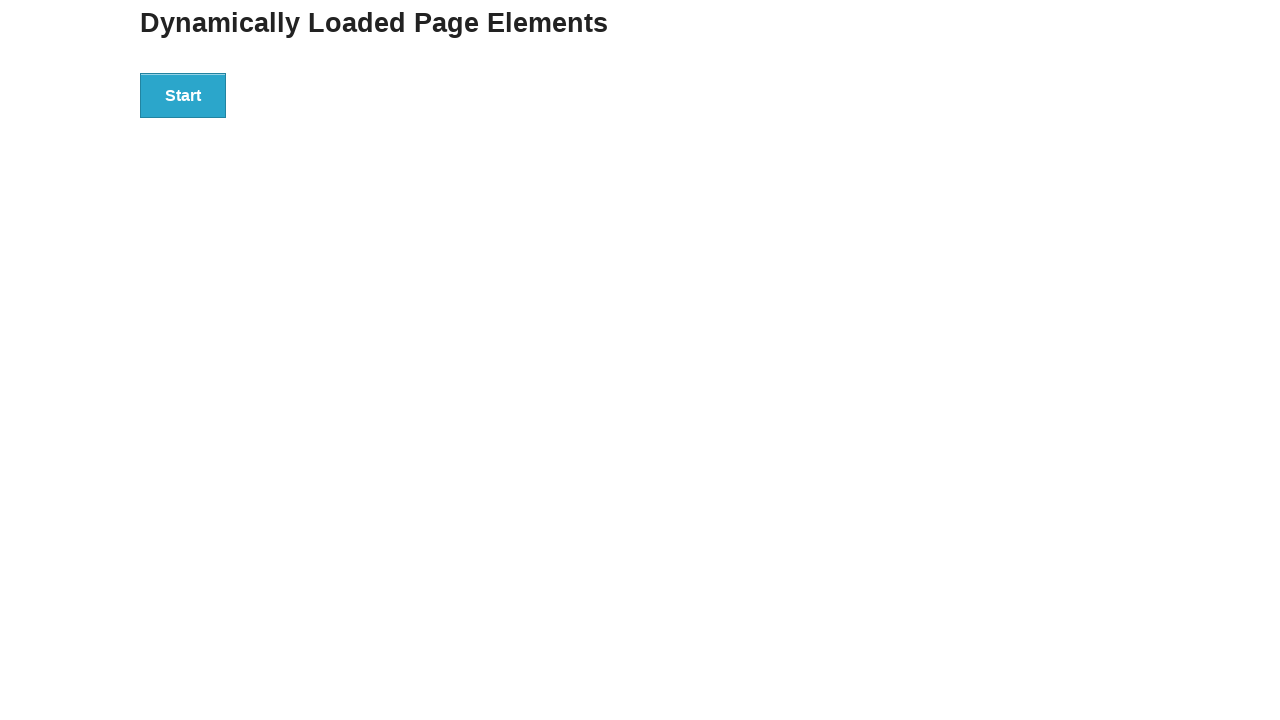

Navigated to dynamic loading test page
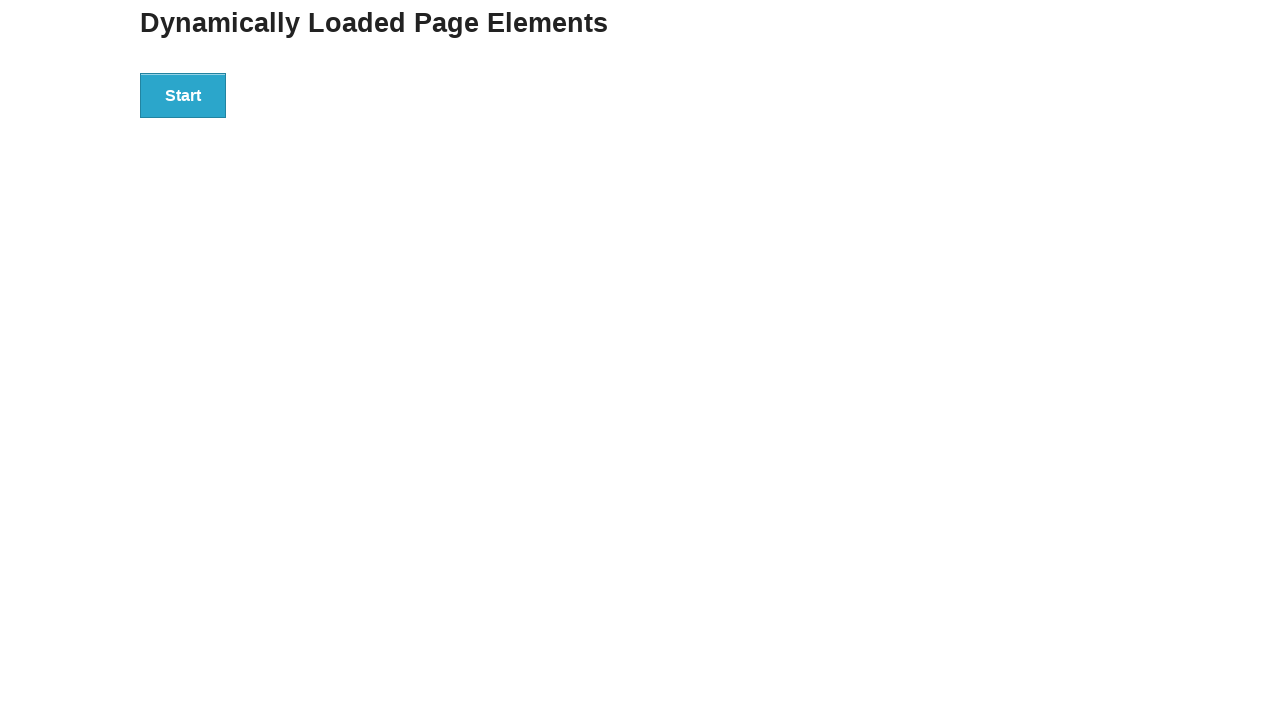

Clicked start button to trigger dynamic loading at (183, 95) on div#start>button
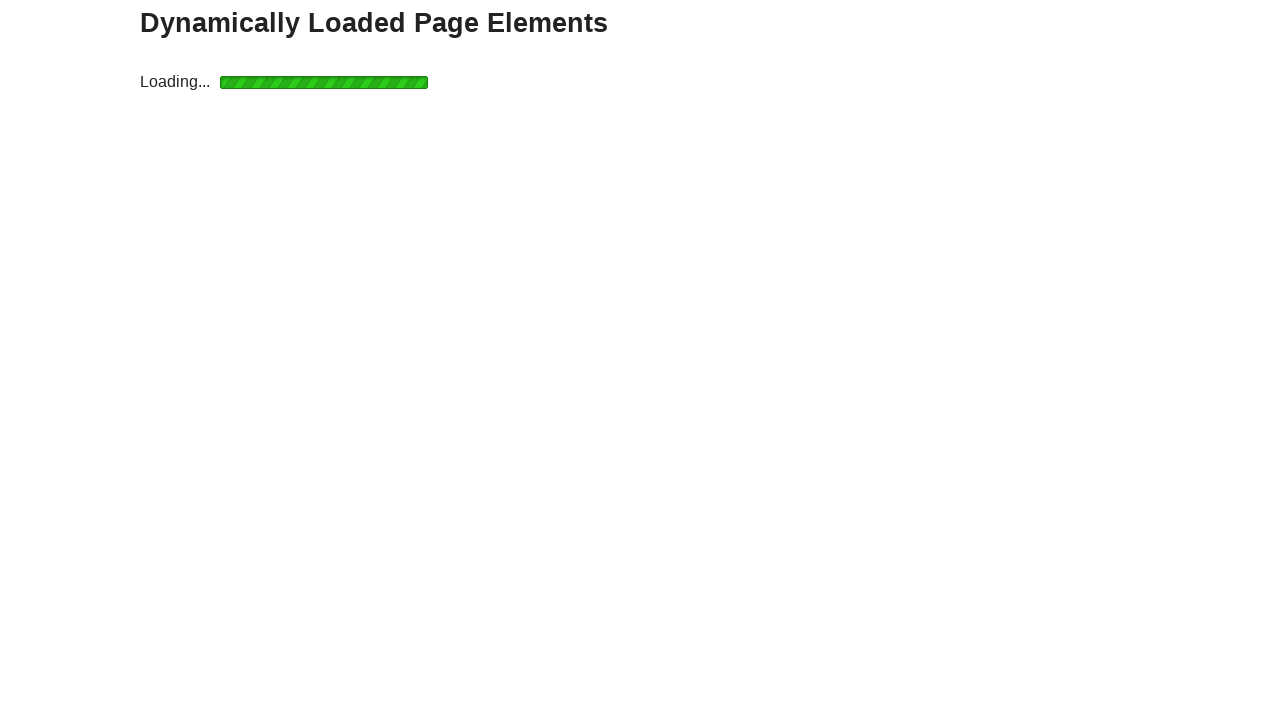

Dynamically loaded text element appeared
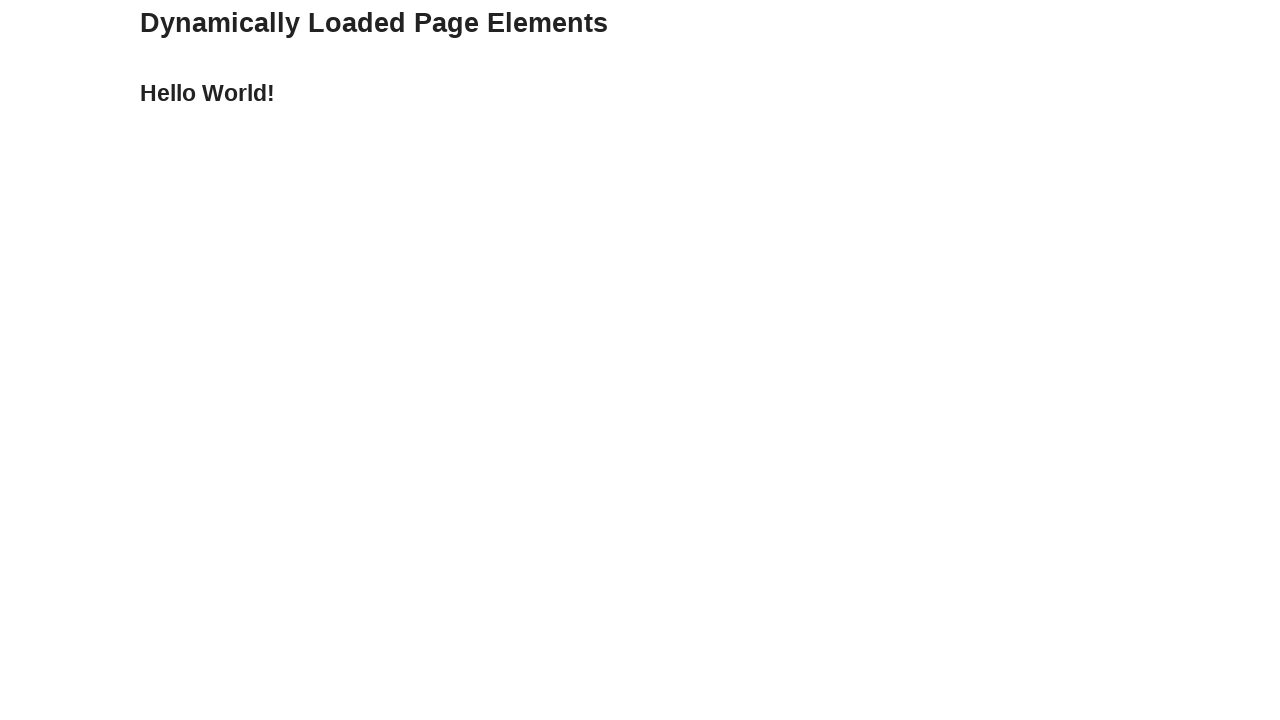

Verified loaded text matches expected value 'Hello World!'
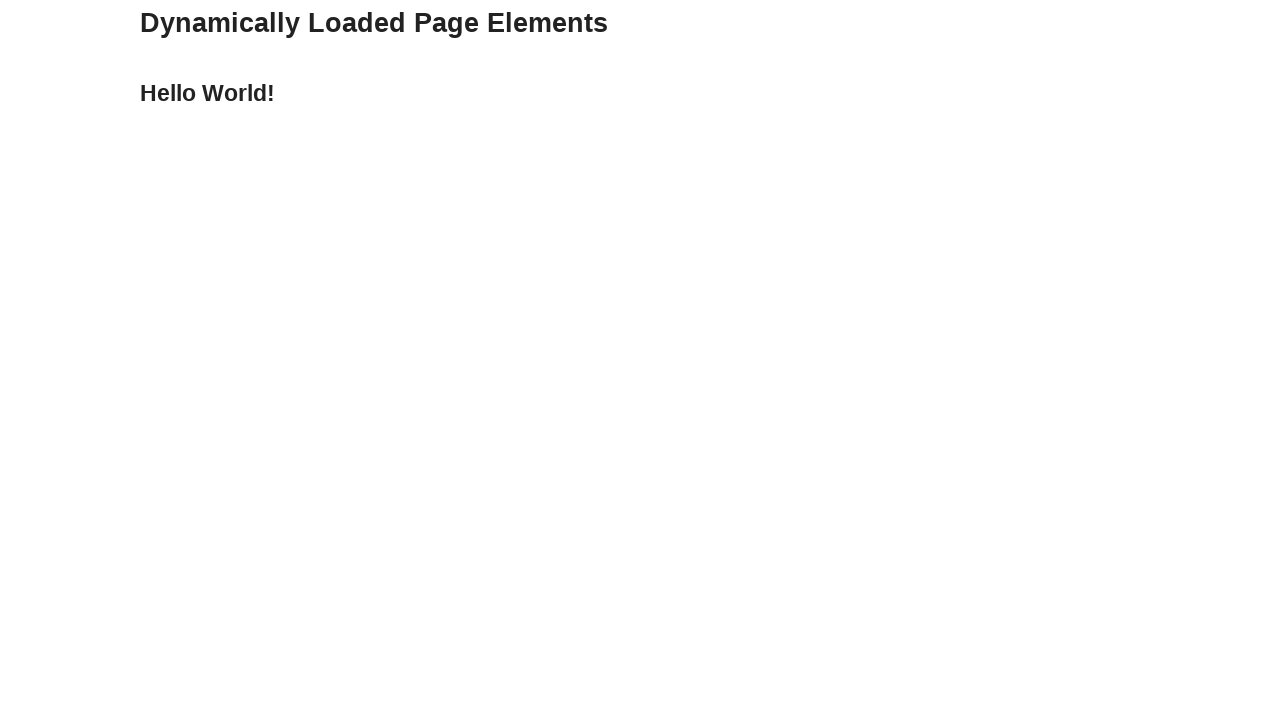

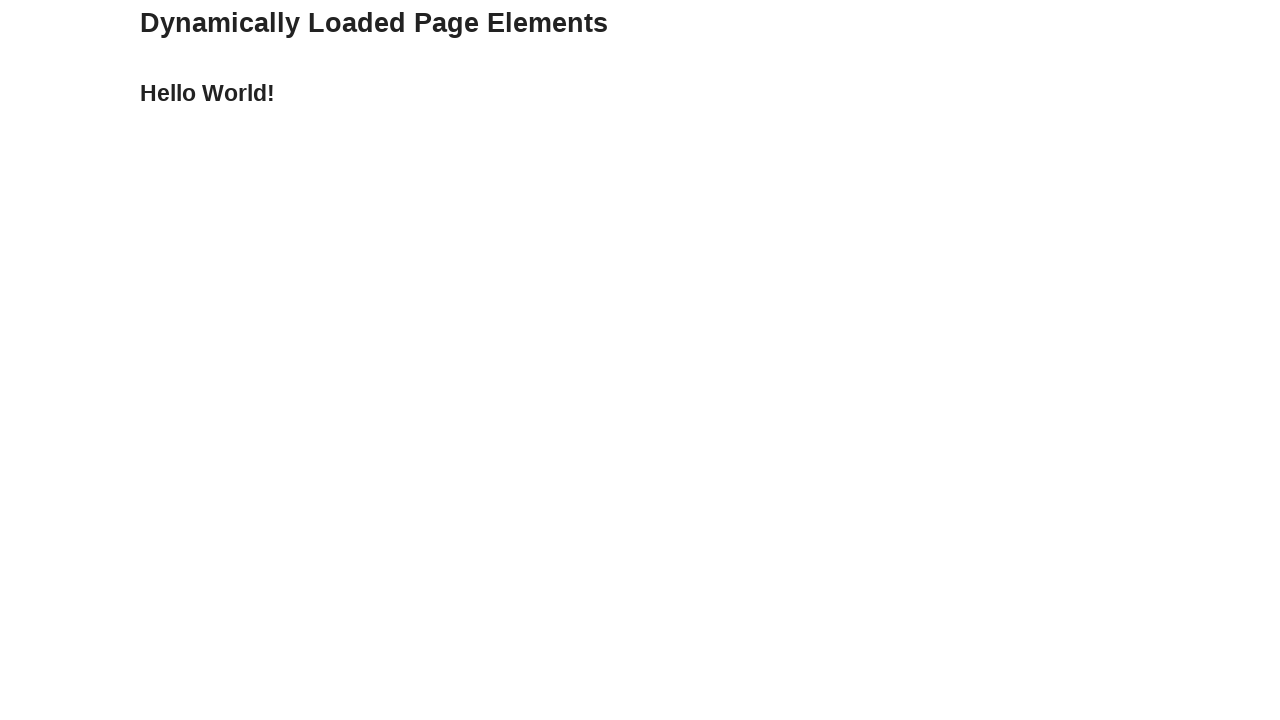